Navigates to the-internet.herokuapp.com, finds the "Challenging DOM" link from the list of examples, clicks it to navigate to that page, and verifies the table is loaded.

Starting URL: http://the-internet.herokuapp.com/

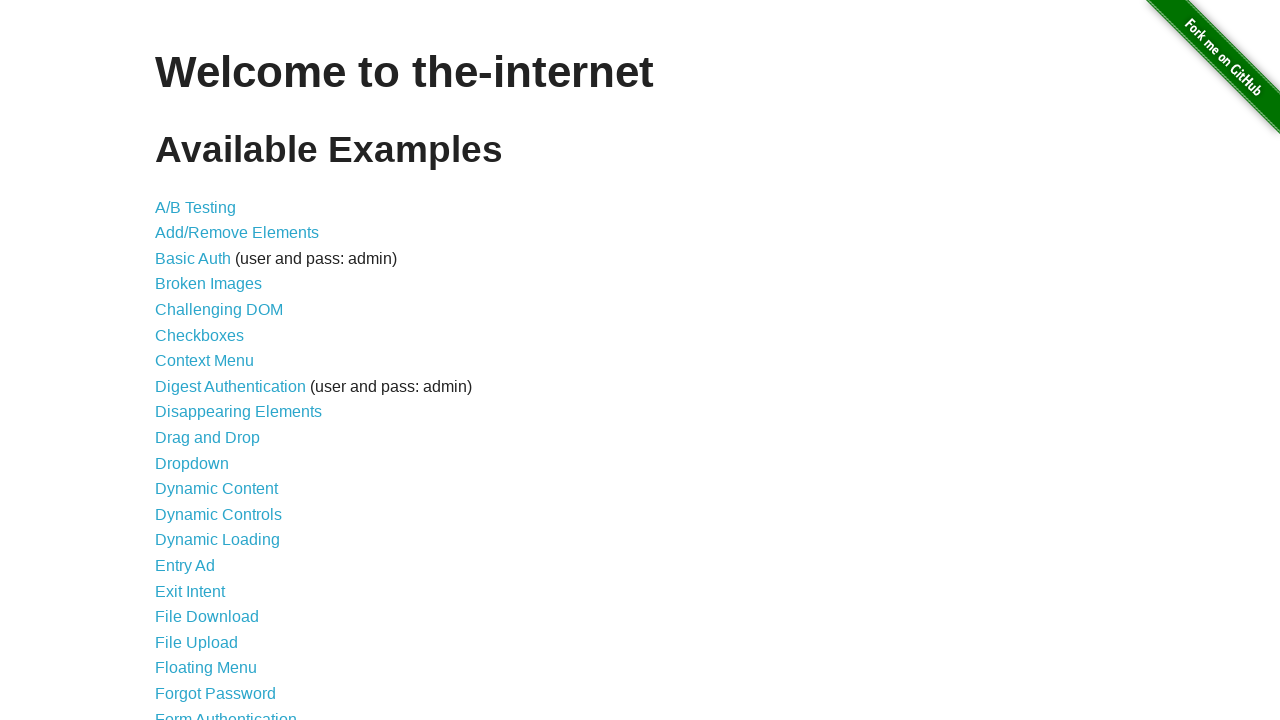

Content list loaded on the-internet.herokuapp.com
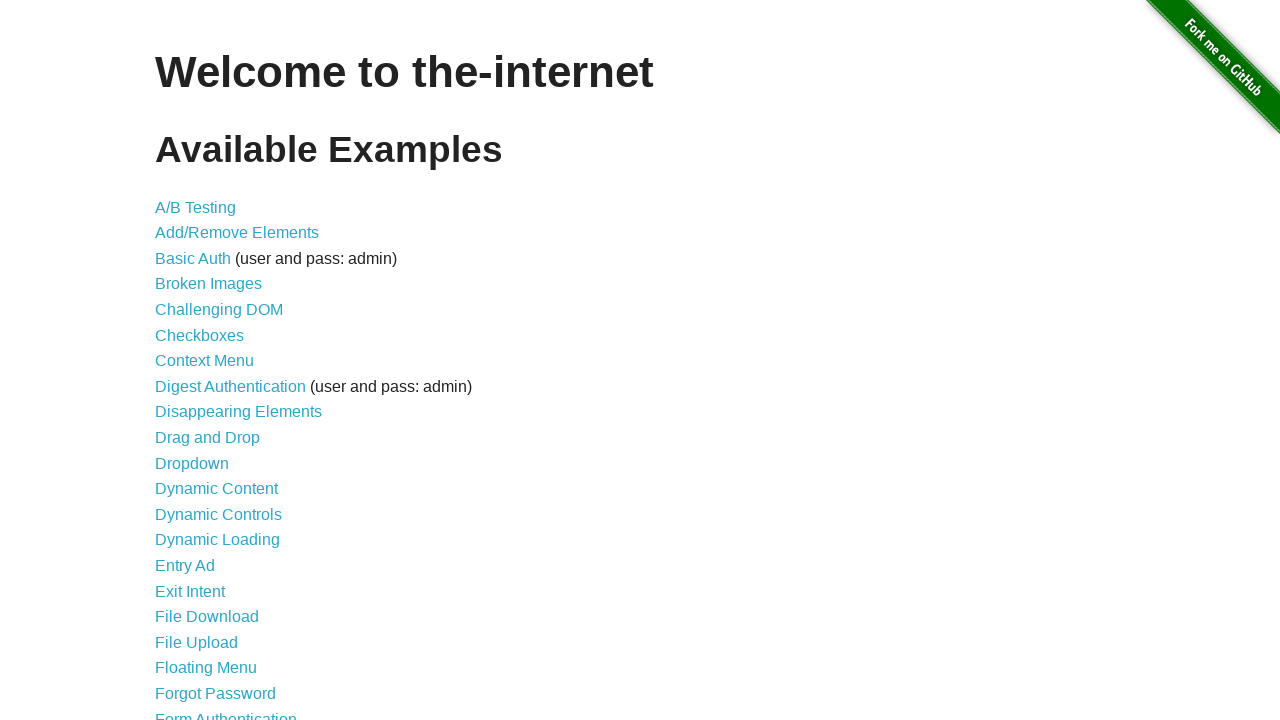

Clicked 'Challenging DOM' link from examples list at (219, 310) on #content ul li a:has-text('Challenging DOM')
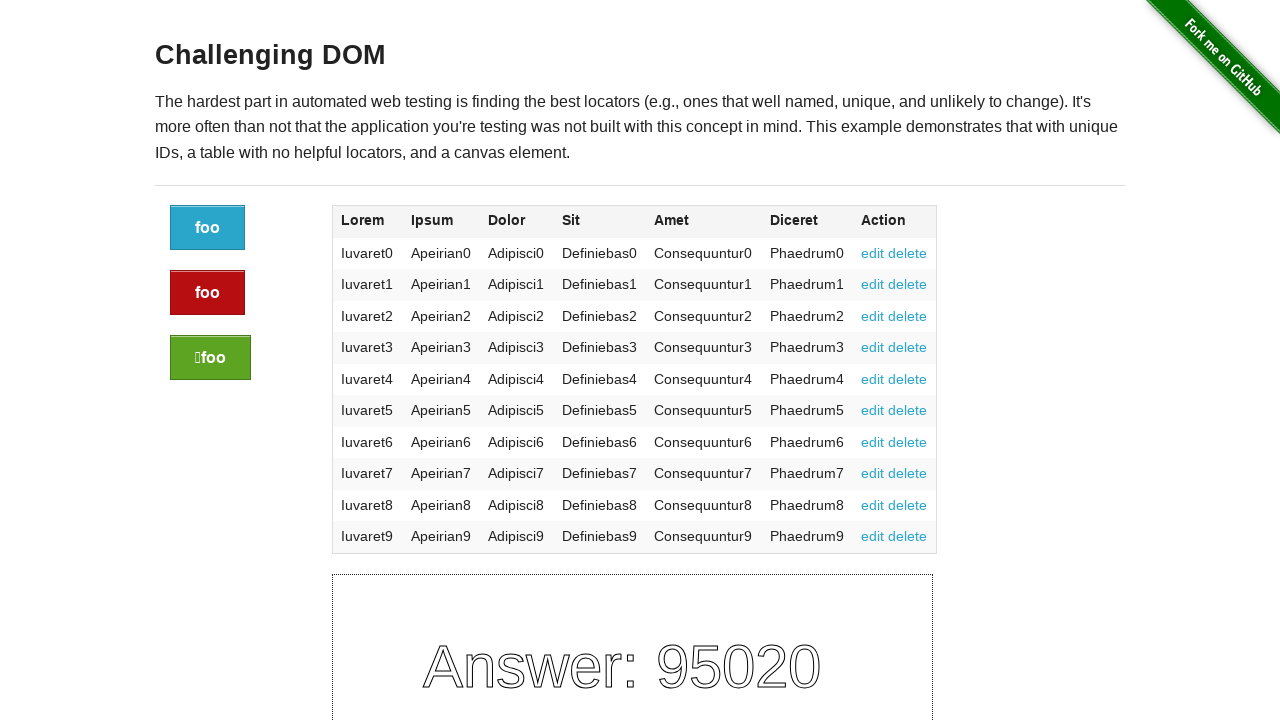

Challenging DOM page loaded with table verified
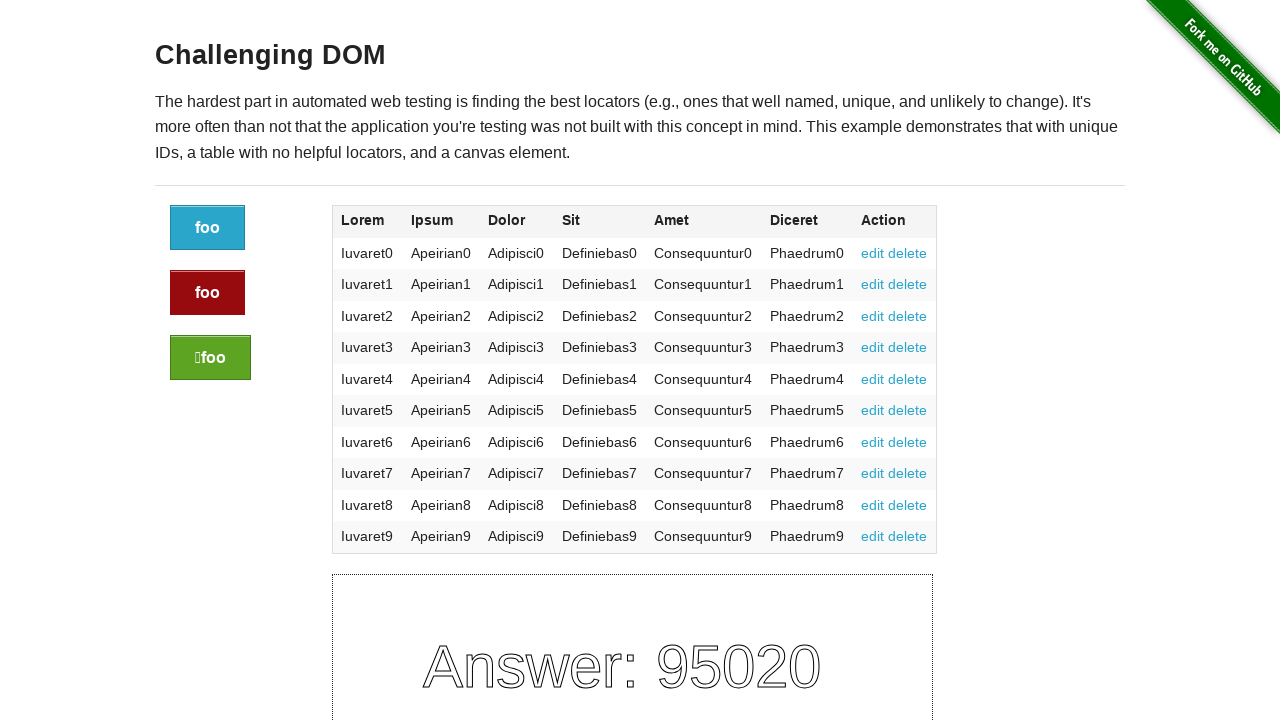

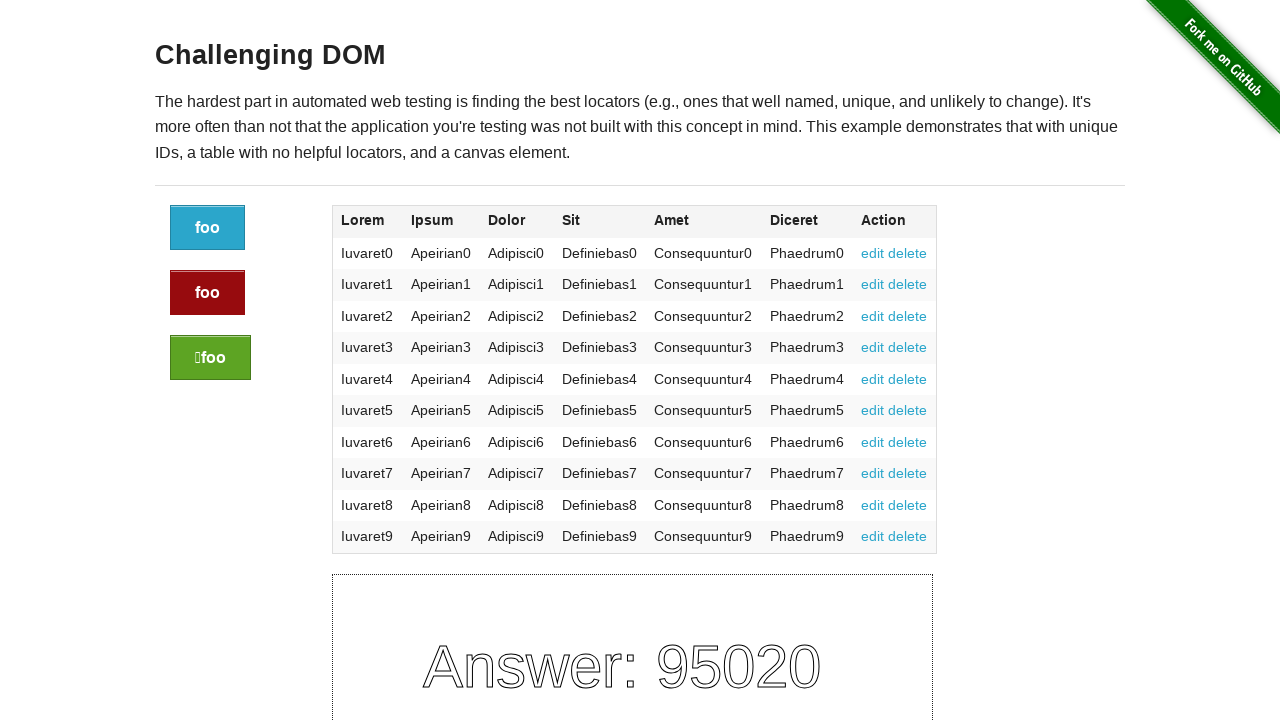